Calculates the sum of two numbers displayed on the page, selects the sum from a dropdown menu, and submits the form

Starting URL: http://suninjuly.github.io/selects2.html

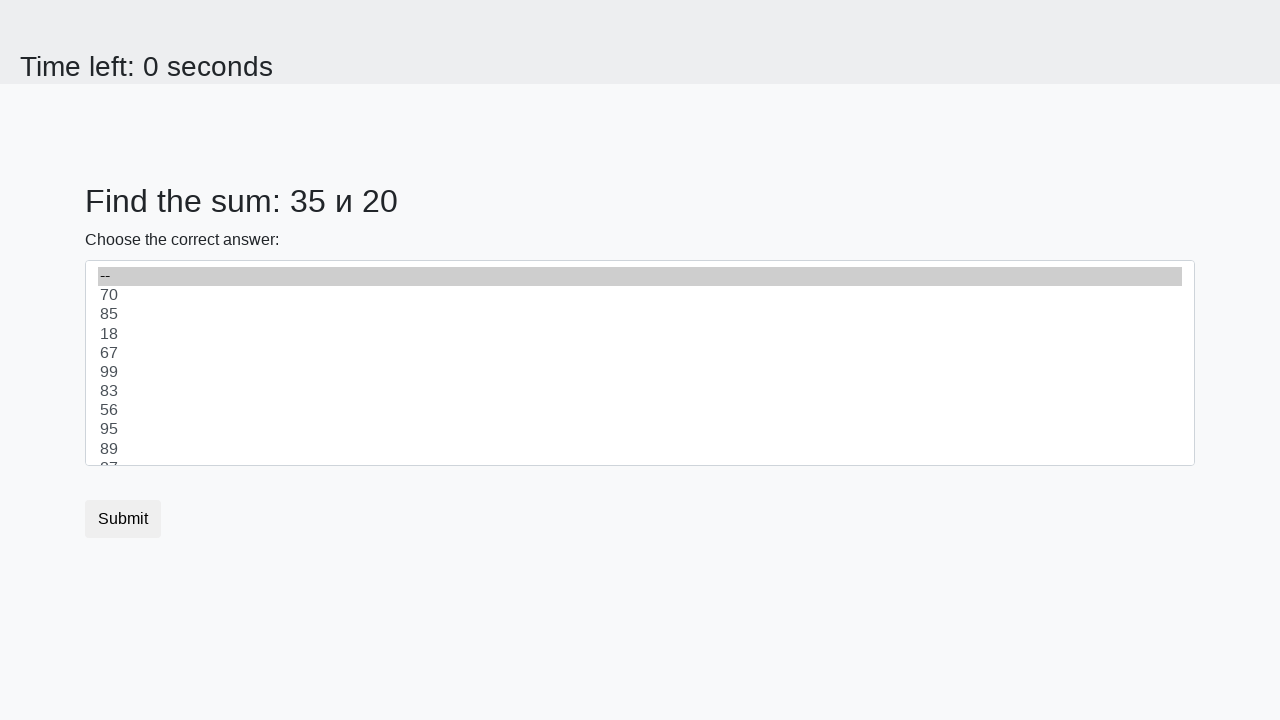

Located all number elements on the page
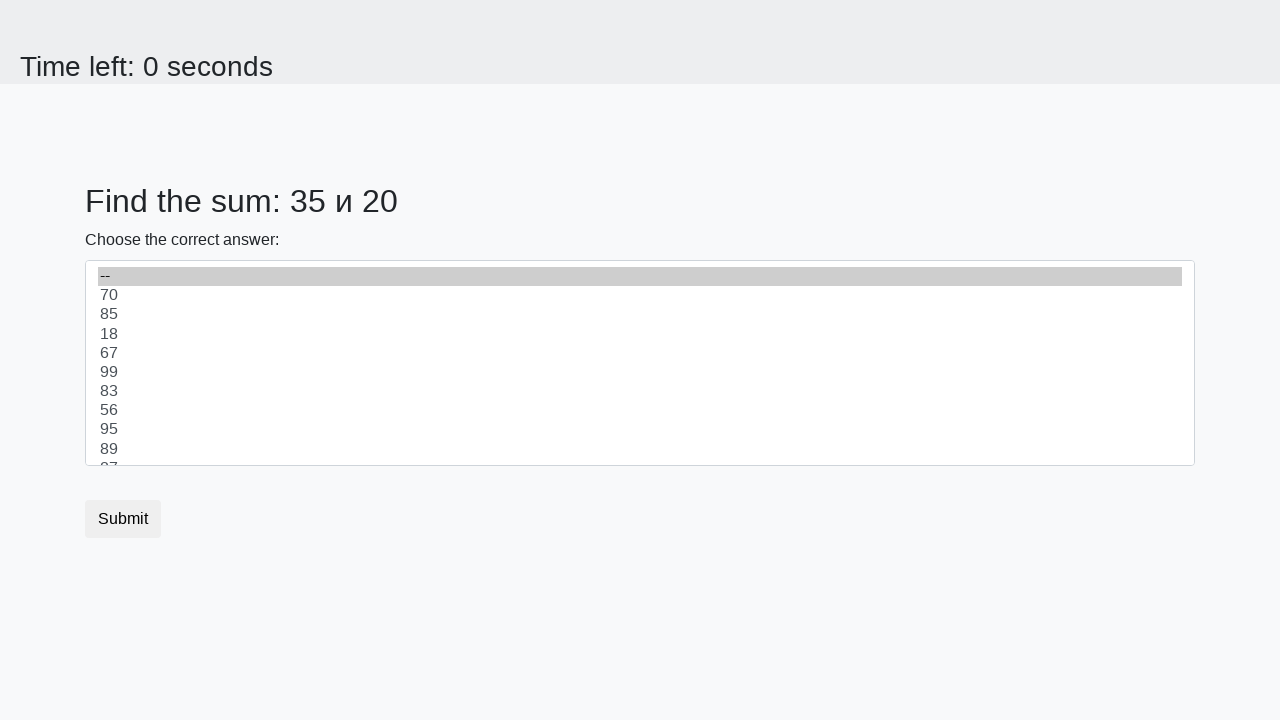

Calculated sum of numbers: 55
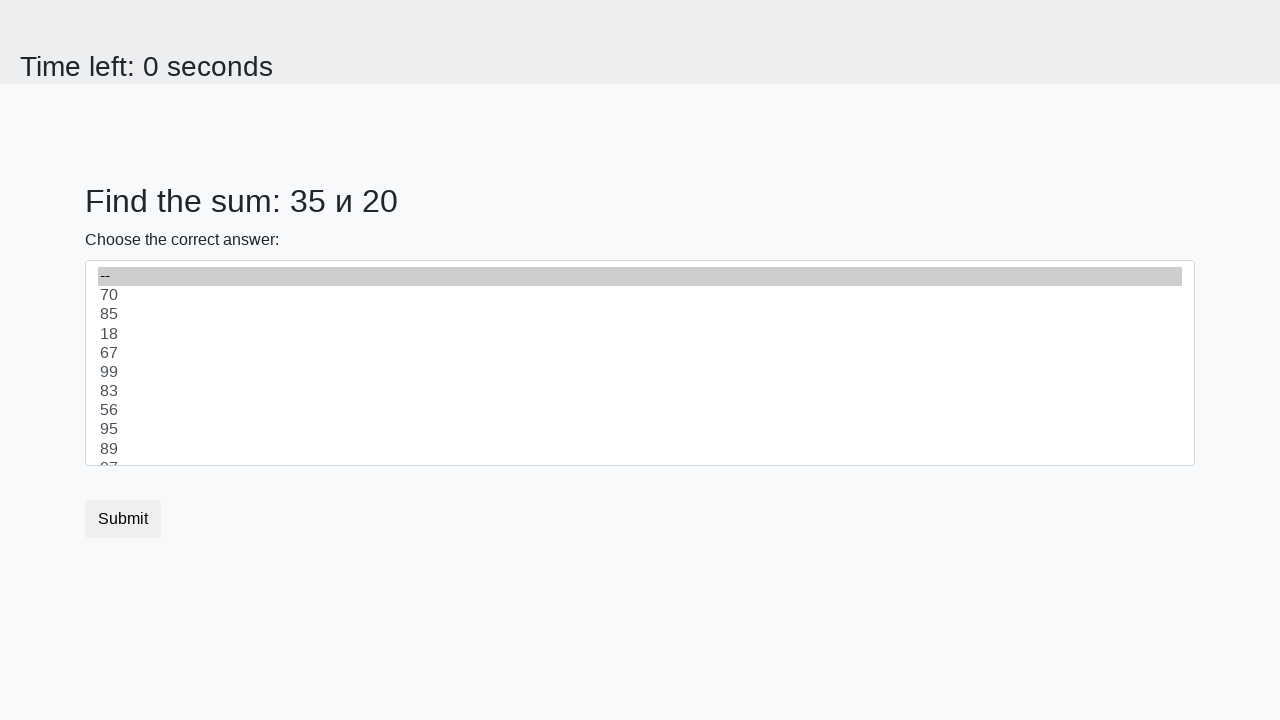

Selected sum value '55' from dropdown menu on select#dropdown
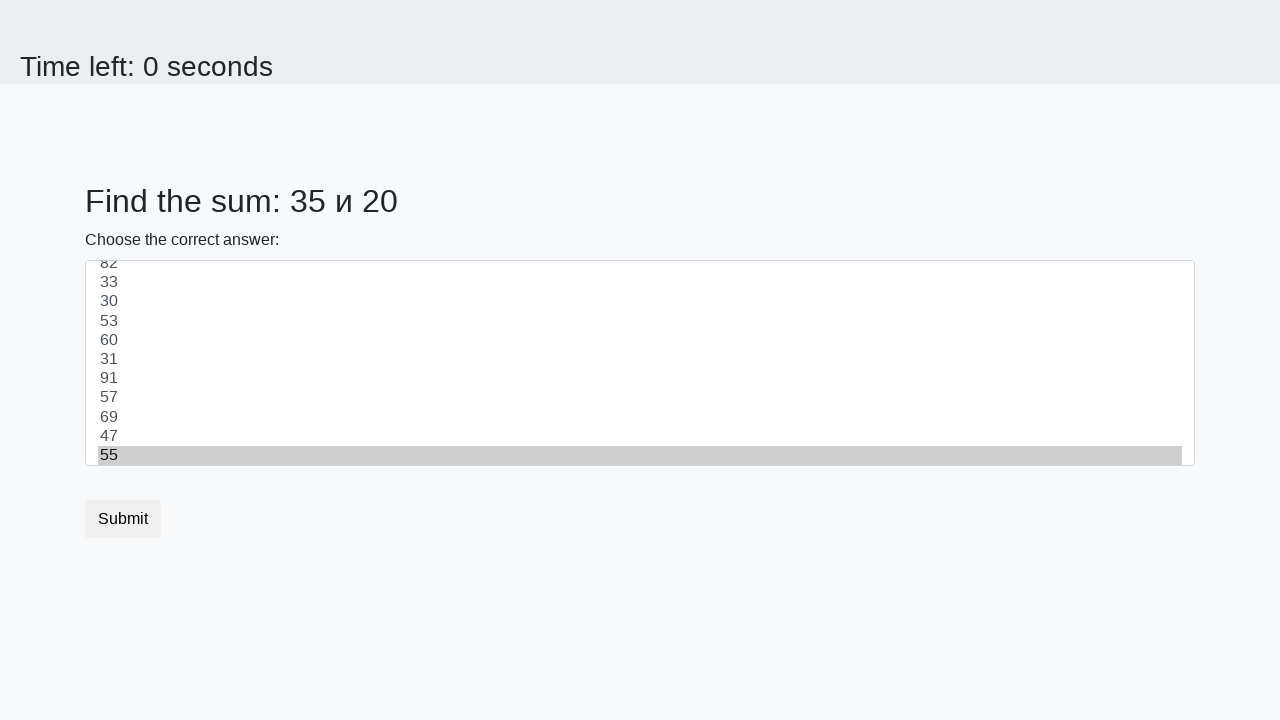

Clicked submit button to submit the form at (123, 519) on button[type="submit"]
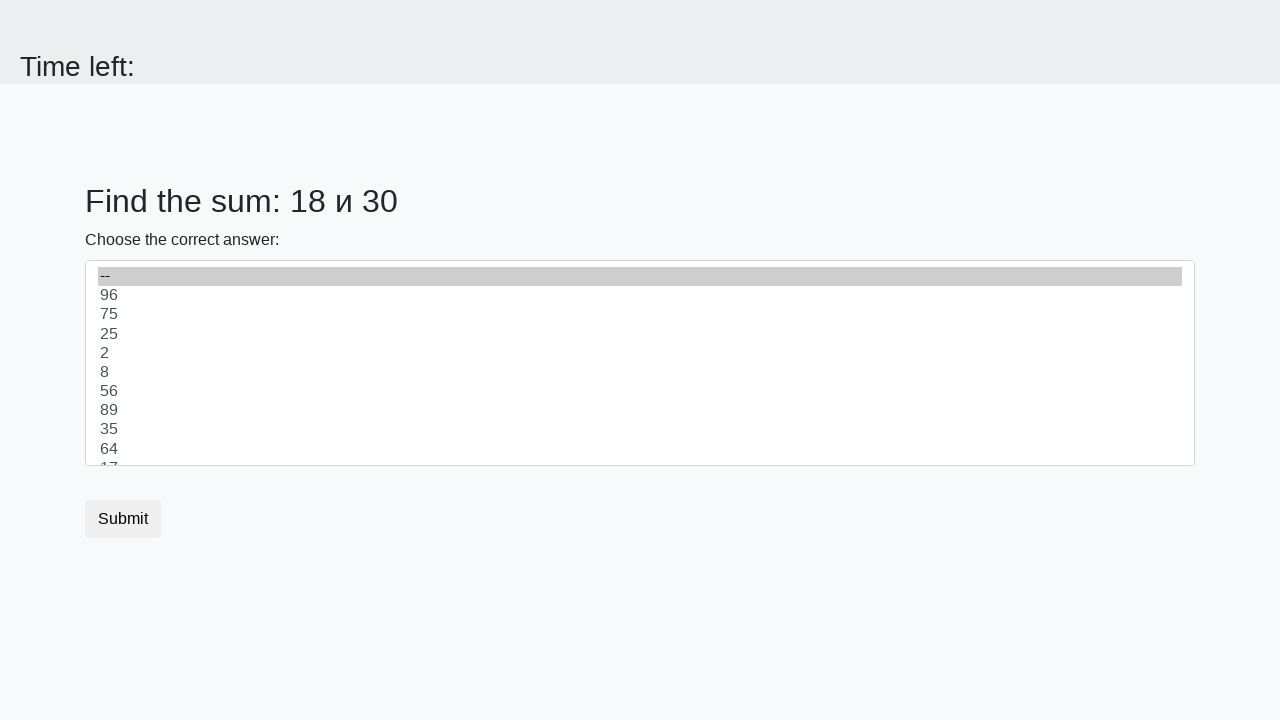

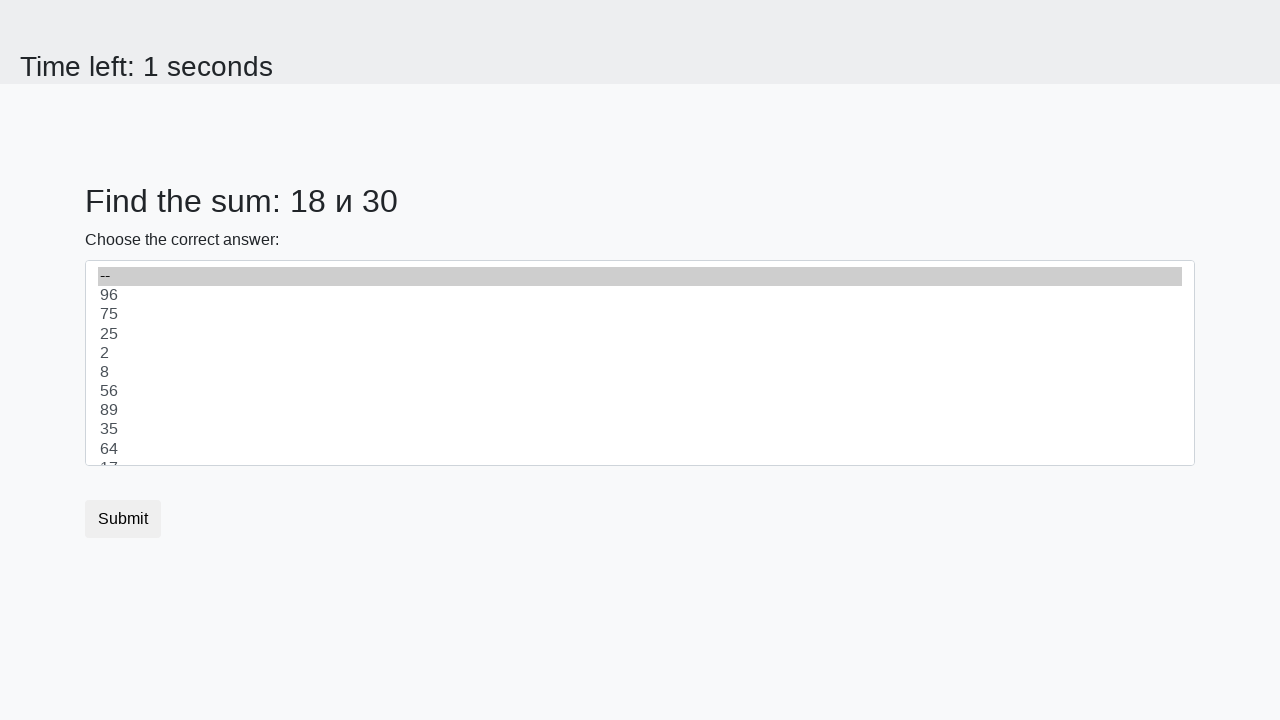